Tests TodoMVC React app by creating three tasks, deleting one, completing another, filtering by completed status, and verifying the task list state

Starting URL: https://todomvc.com/examples/react/dist/

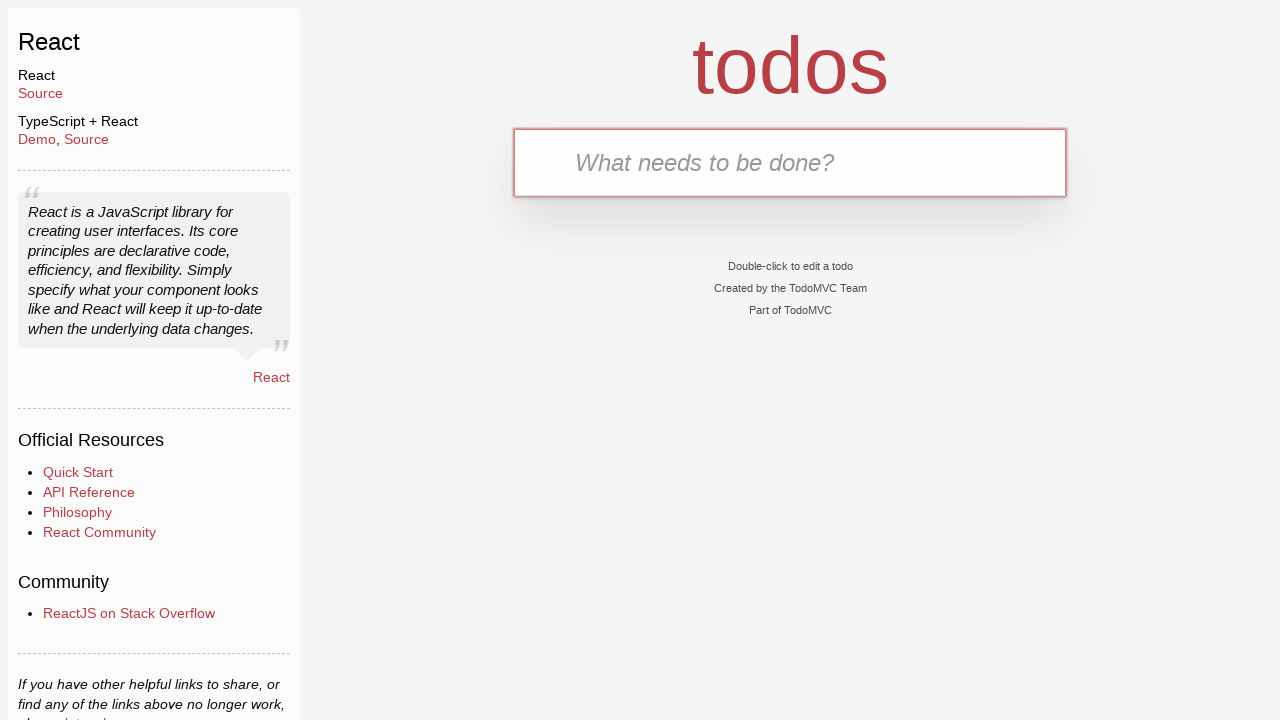

Navigated to TodoMVC React app
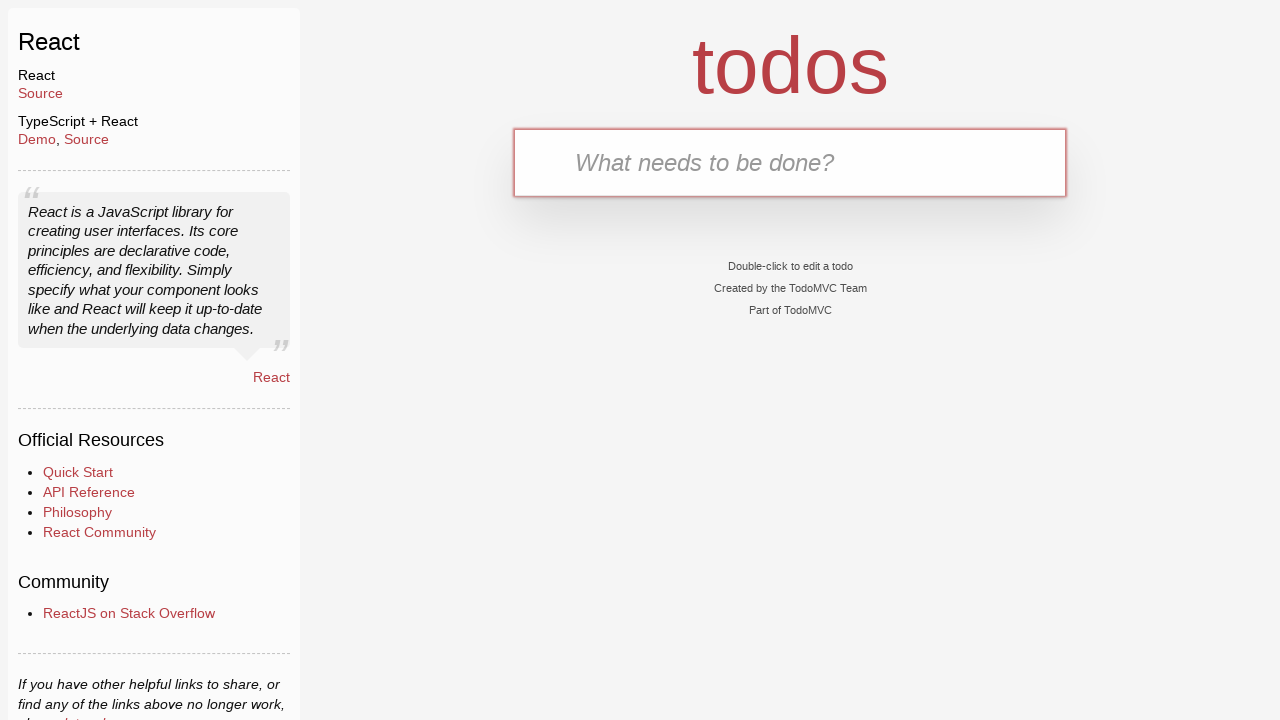

Filled input field with first task 'Learn JS today' on .new-todo
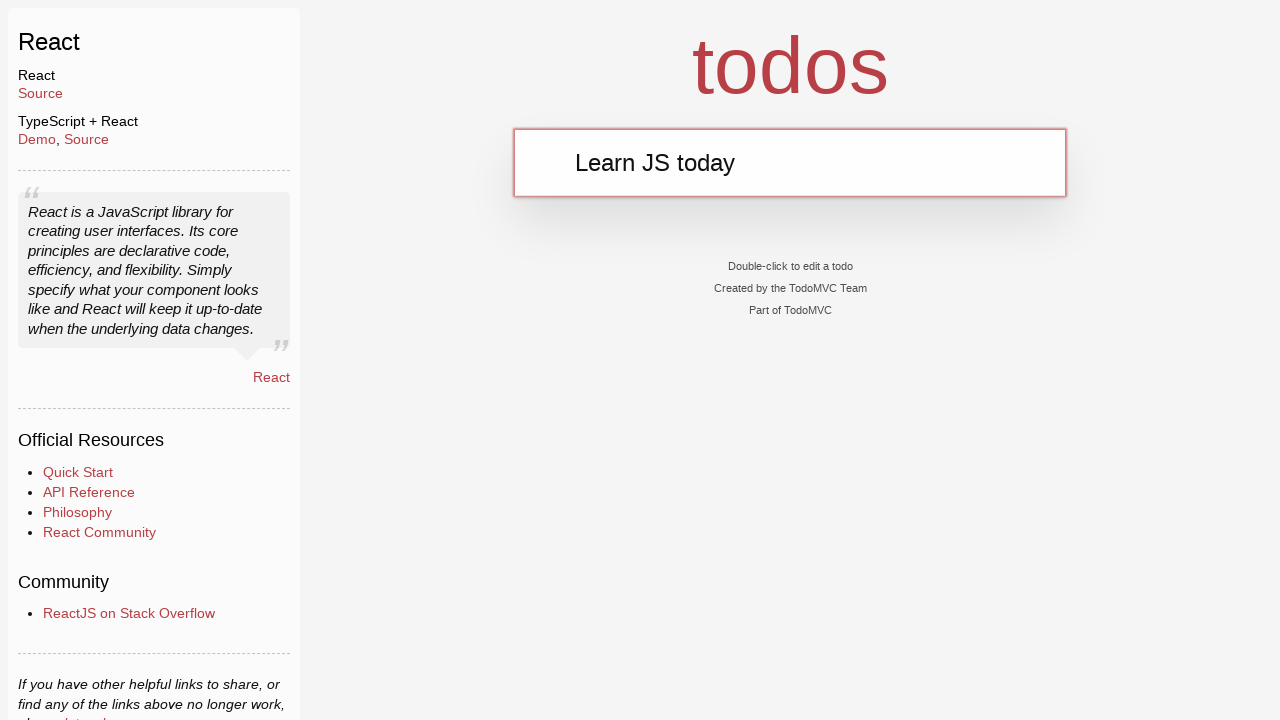

Pressed Enter to create first task on .new-todo
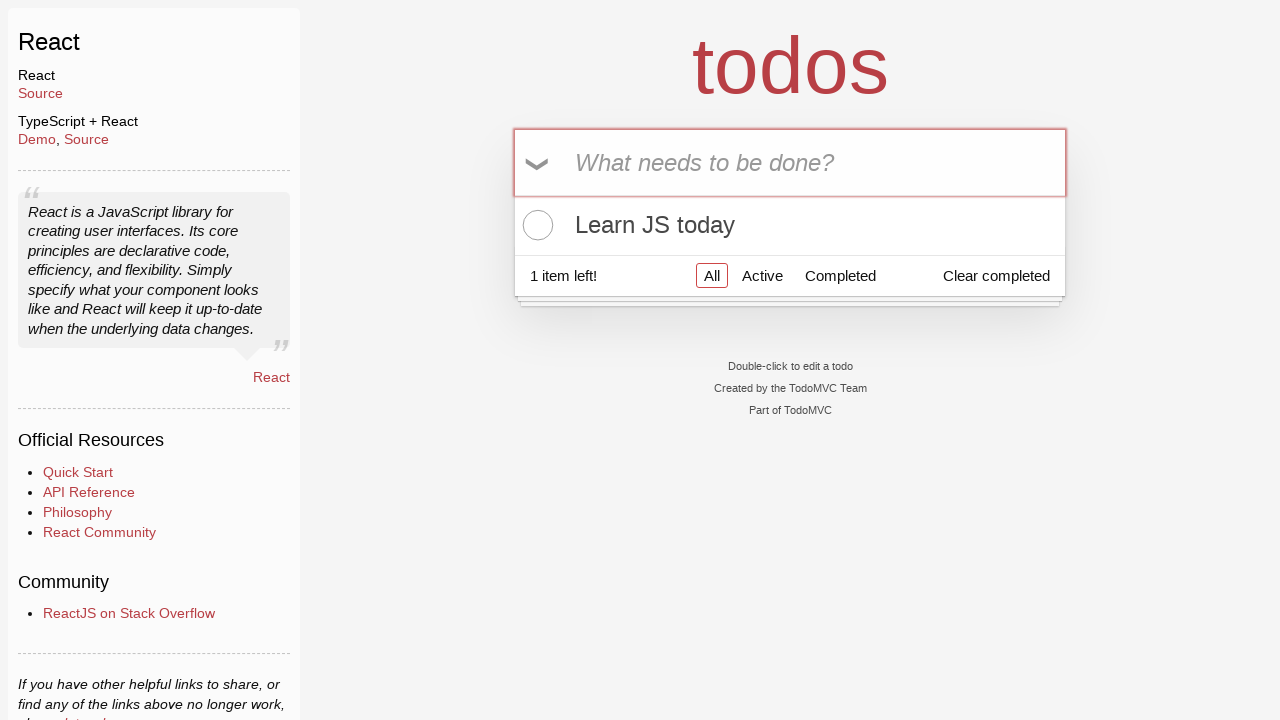

Verified input field cleared after creating first task
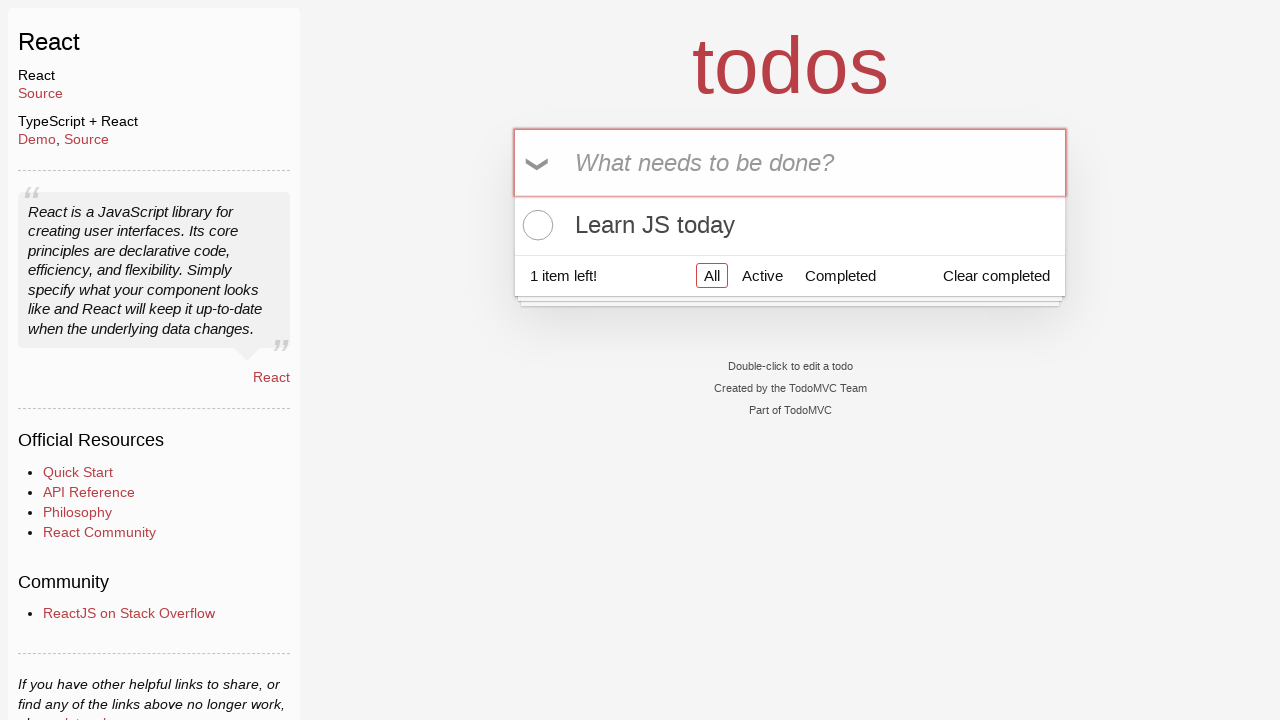

Filled input field with second task 'Learn Rust tomorrow' on .new-todo
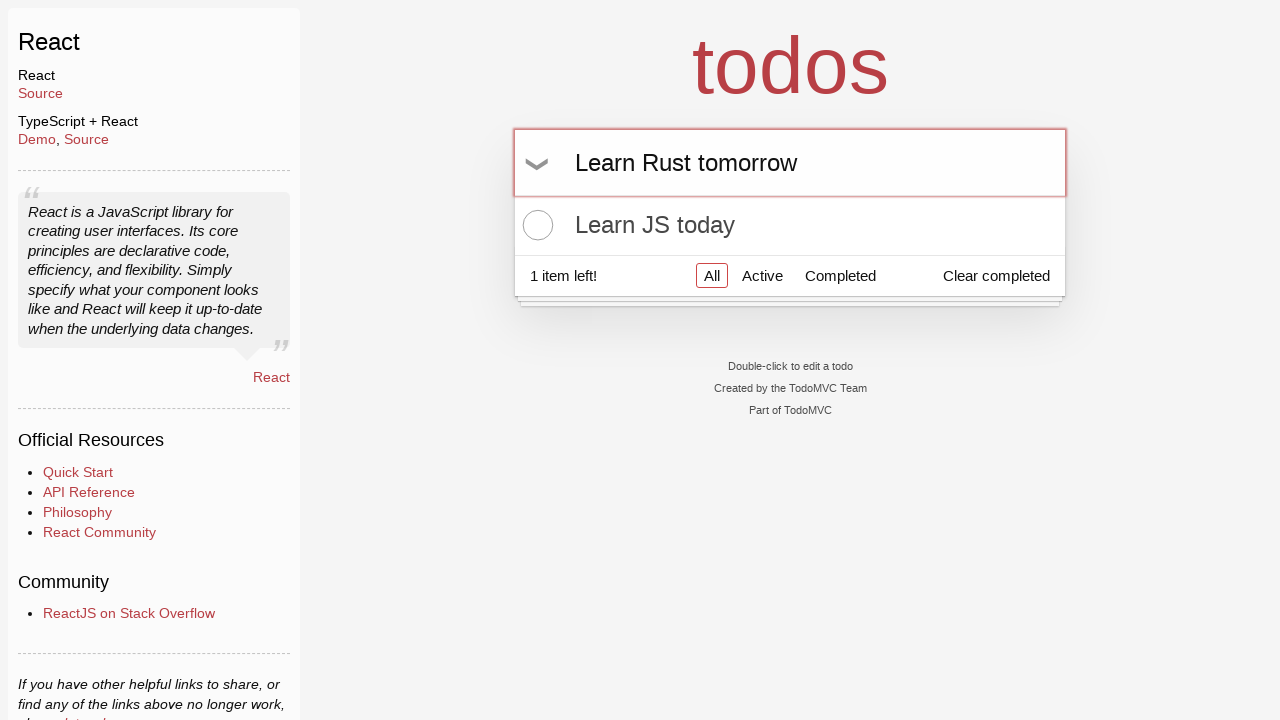

Pressed Enter to create second task on .new-todo
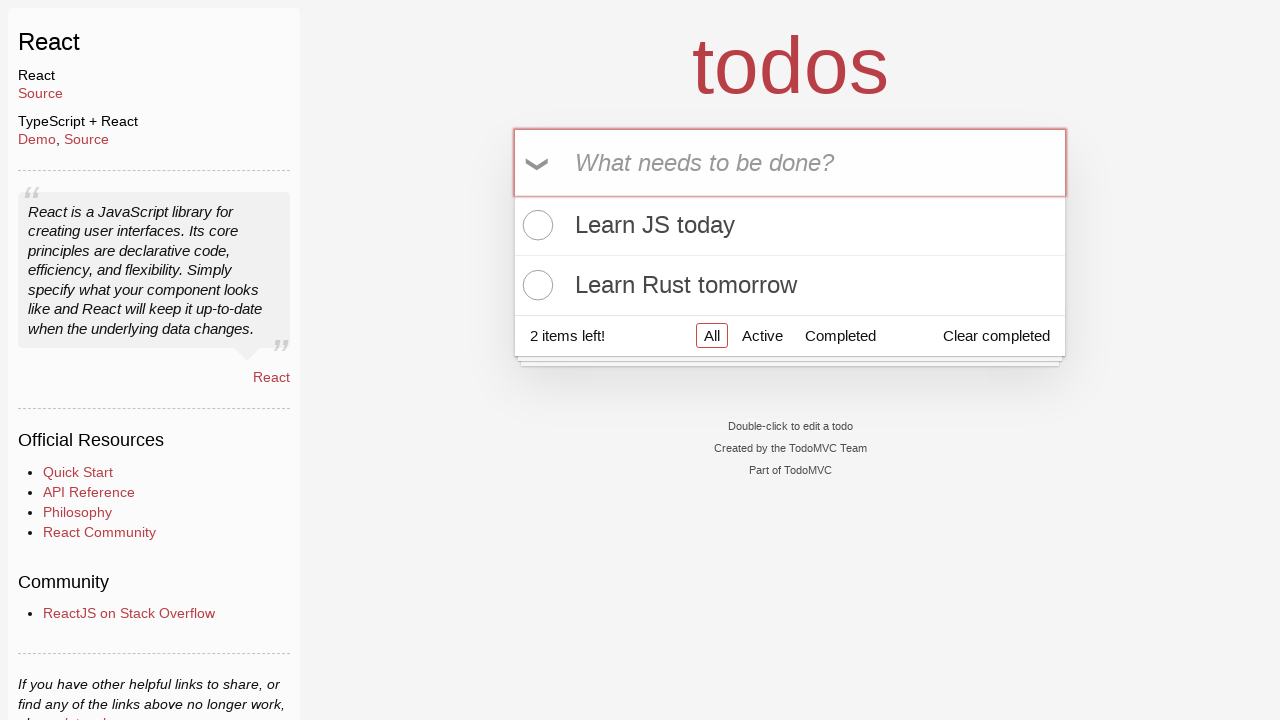

Filled input field with third task 'Learning AI the day after tomorrow' on .new-todo
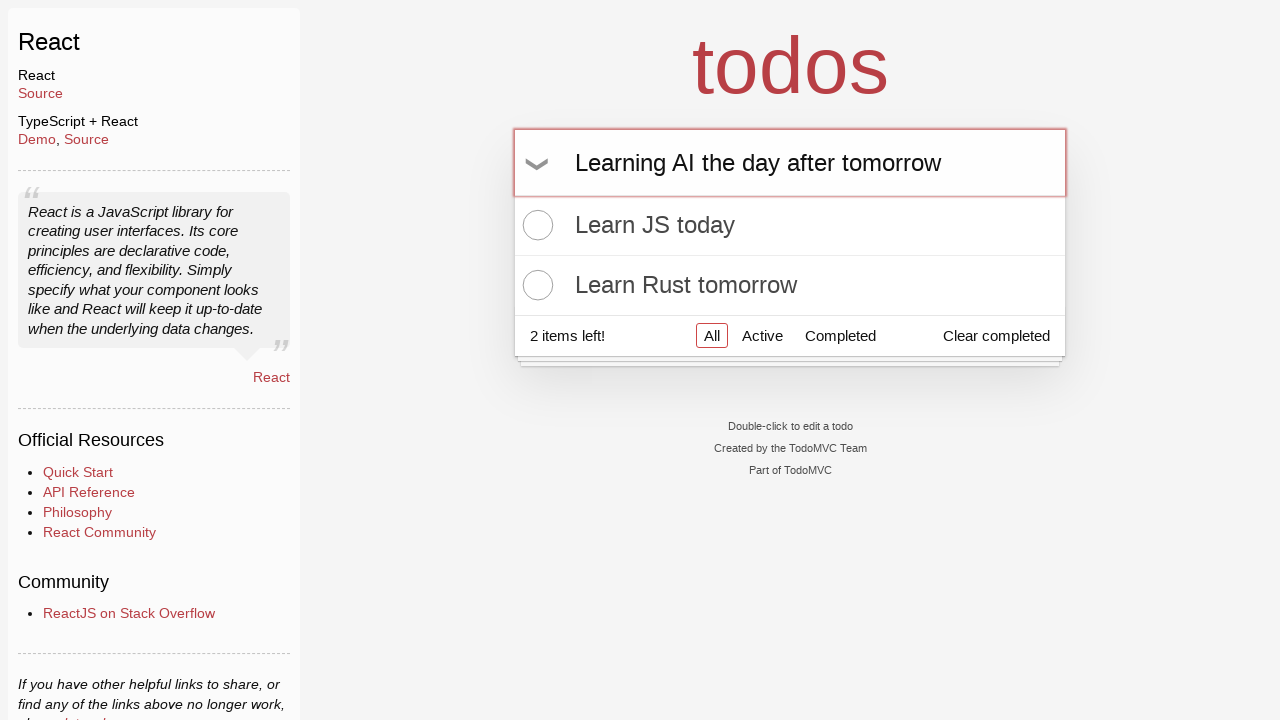

Pressed Enter to create third task on .new-todo
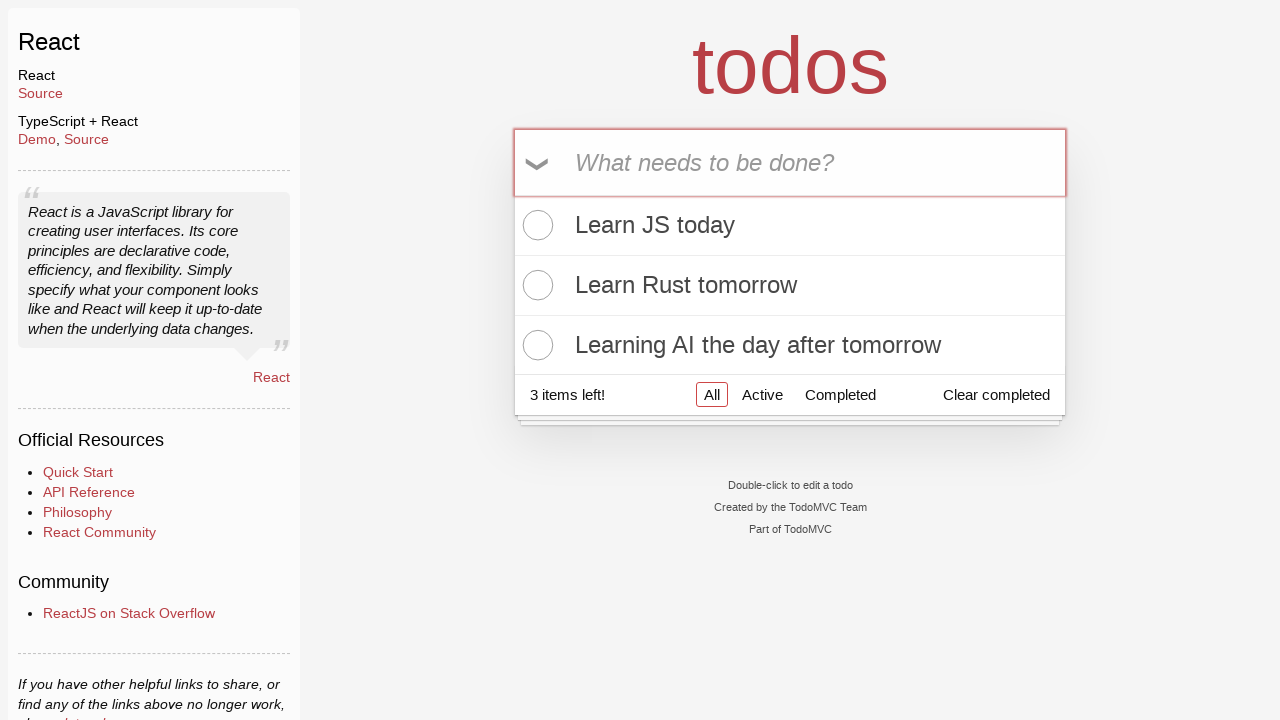

Hovered over second task to reveal delete button at (790, 286) on .todo-list li:nth-child(2)
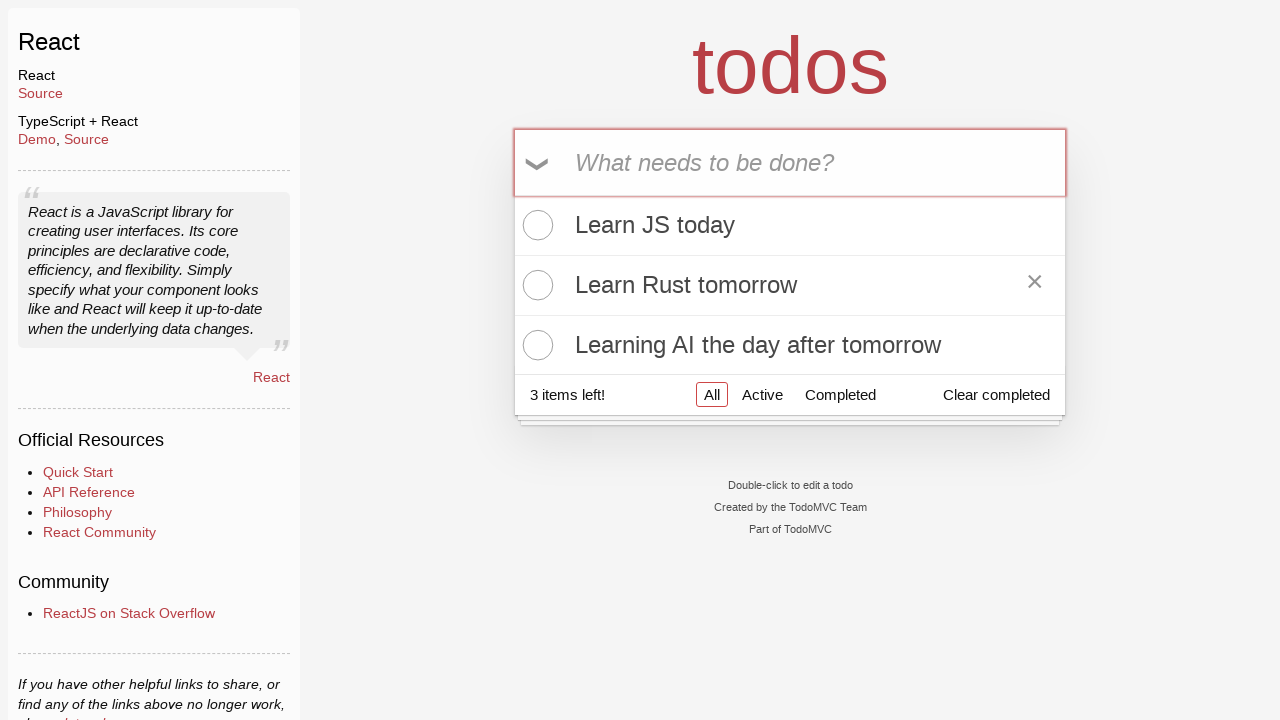

Deleted second task 'Learn Rust tomorrow' at (1035, 285) on .todo-list li:nth-child(2) .destroy
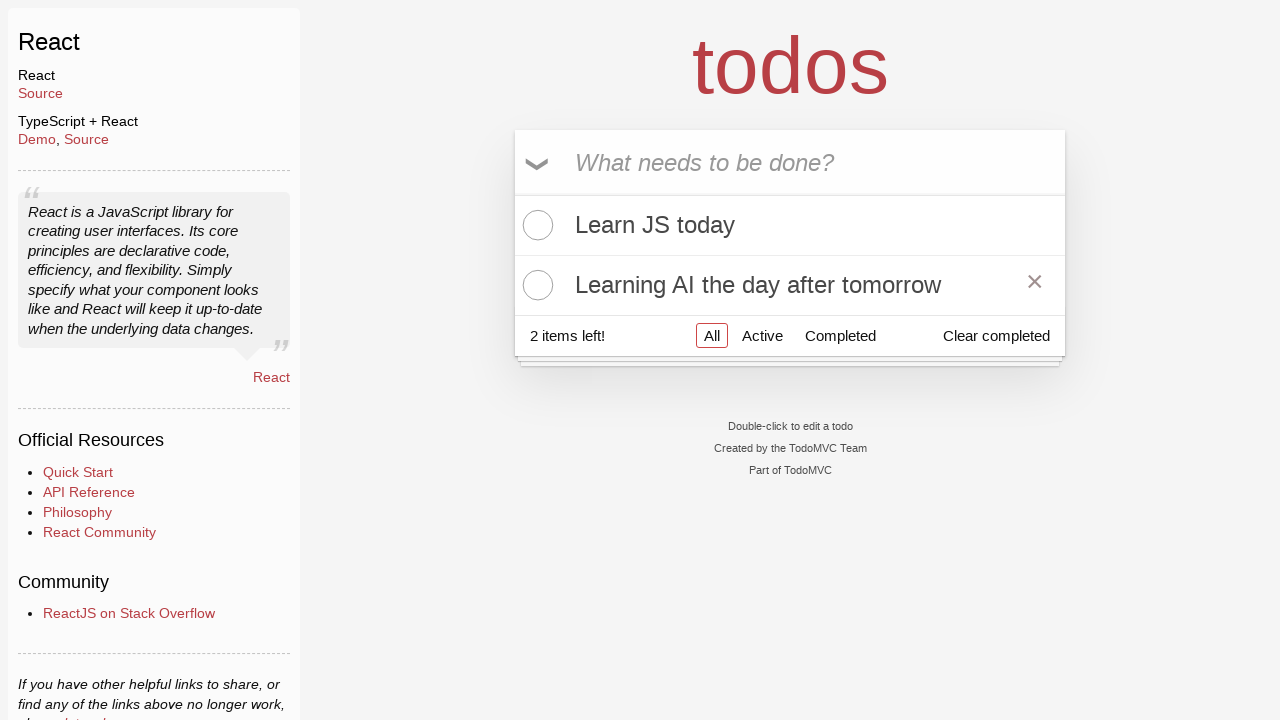

Marked second task 'Learning AI the day after tomorrow' as completed at (535, 285) on .todo-list li:nth-child(2) .toggle
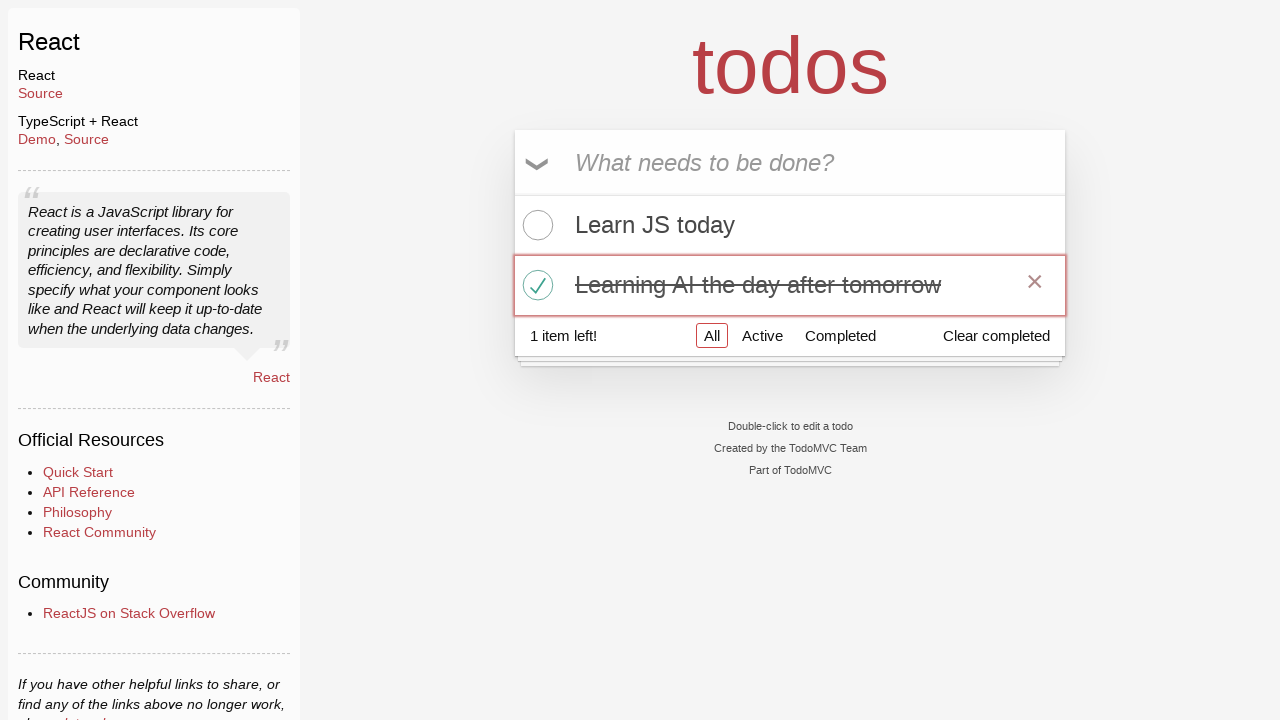

Clicked 'Completed' filter to show only completed tasks at (840, 335) on a[href='#/completed']
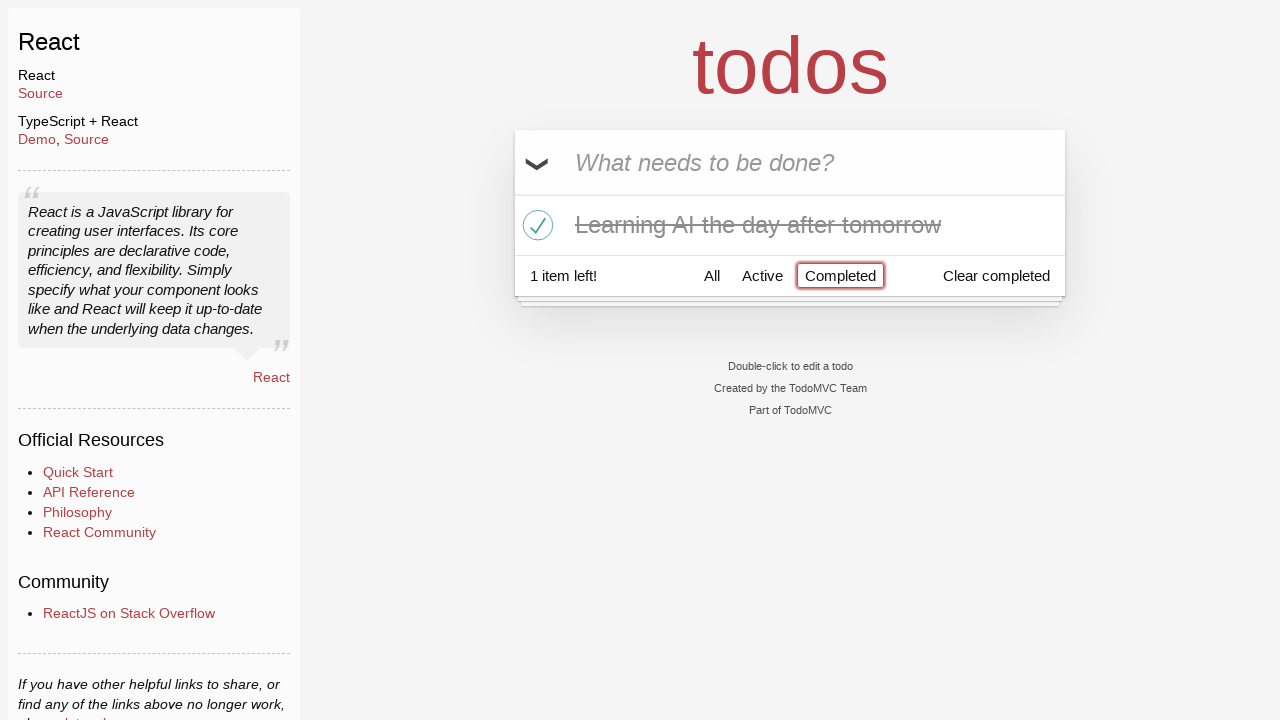

Verified filtered task list loaded showing completed tasks
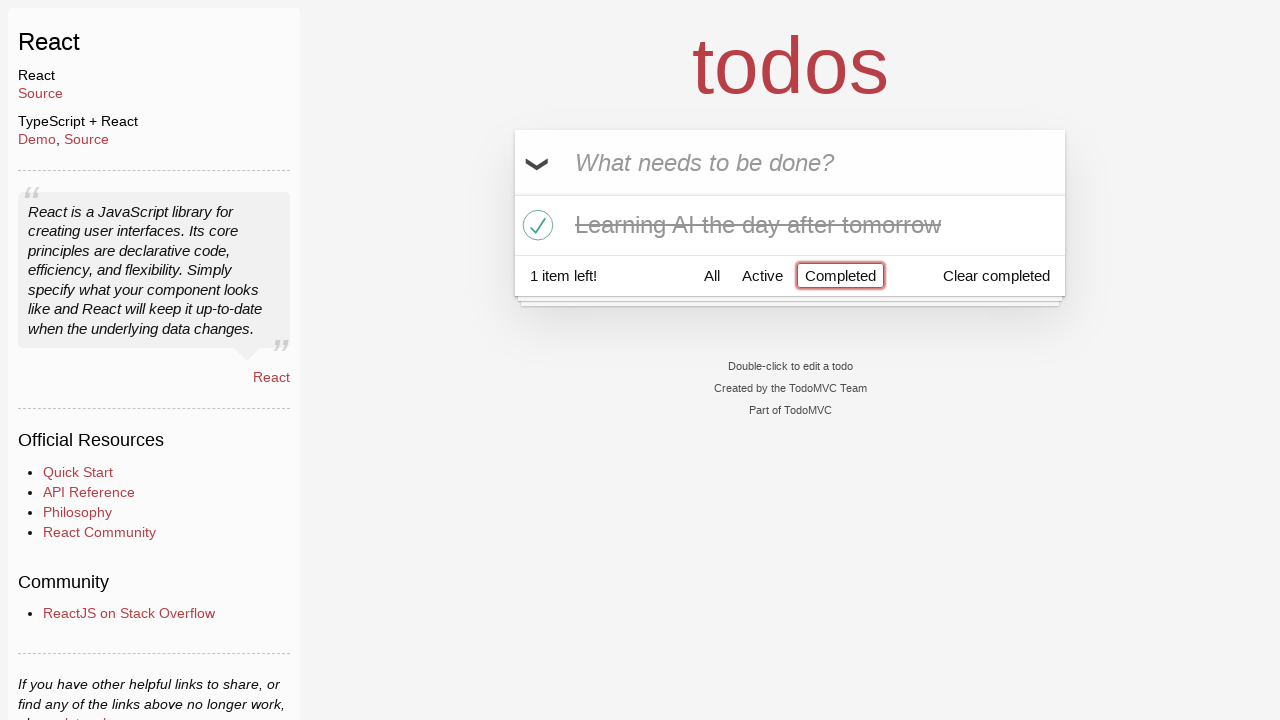

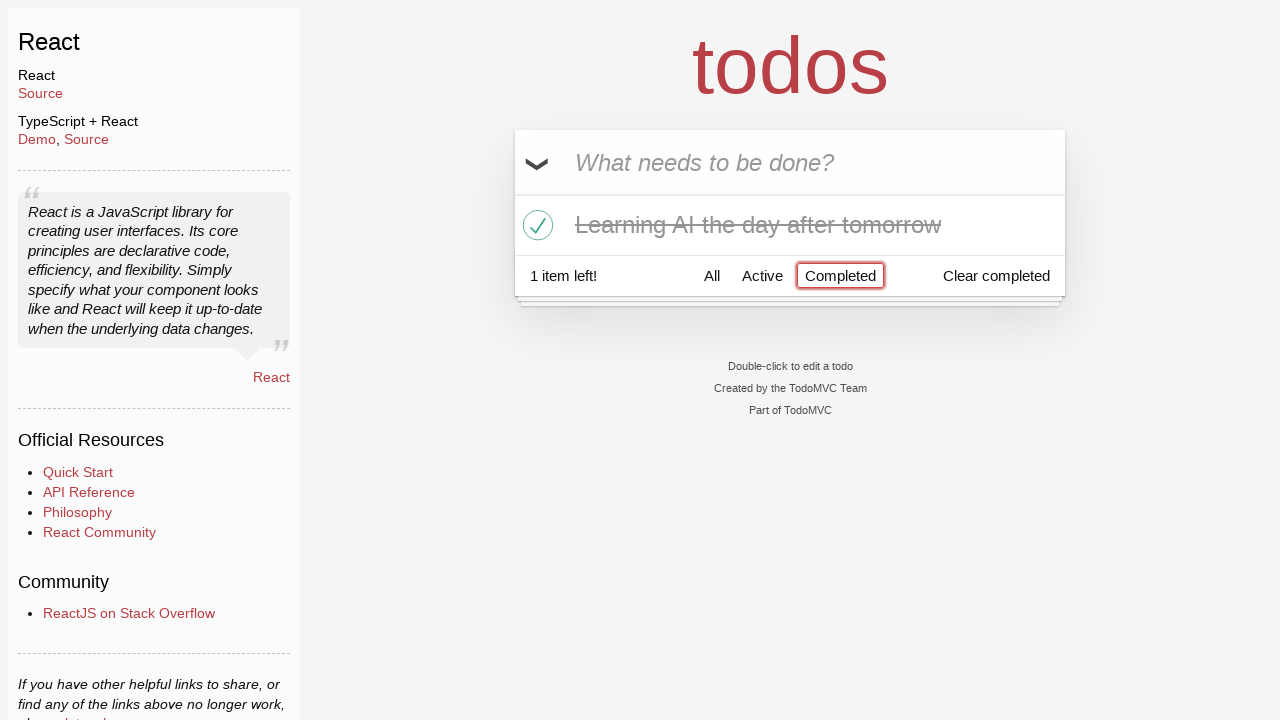